Tests browser navigation capabilities by navigating to one page, then to another page, and then using browser back navigation to return to the first page.

Starting URL: https://trytestingthis.netlify.app

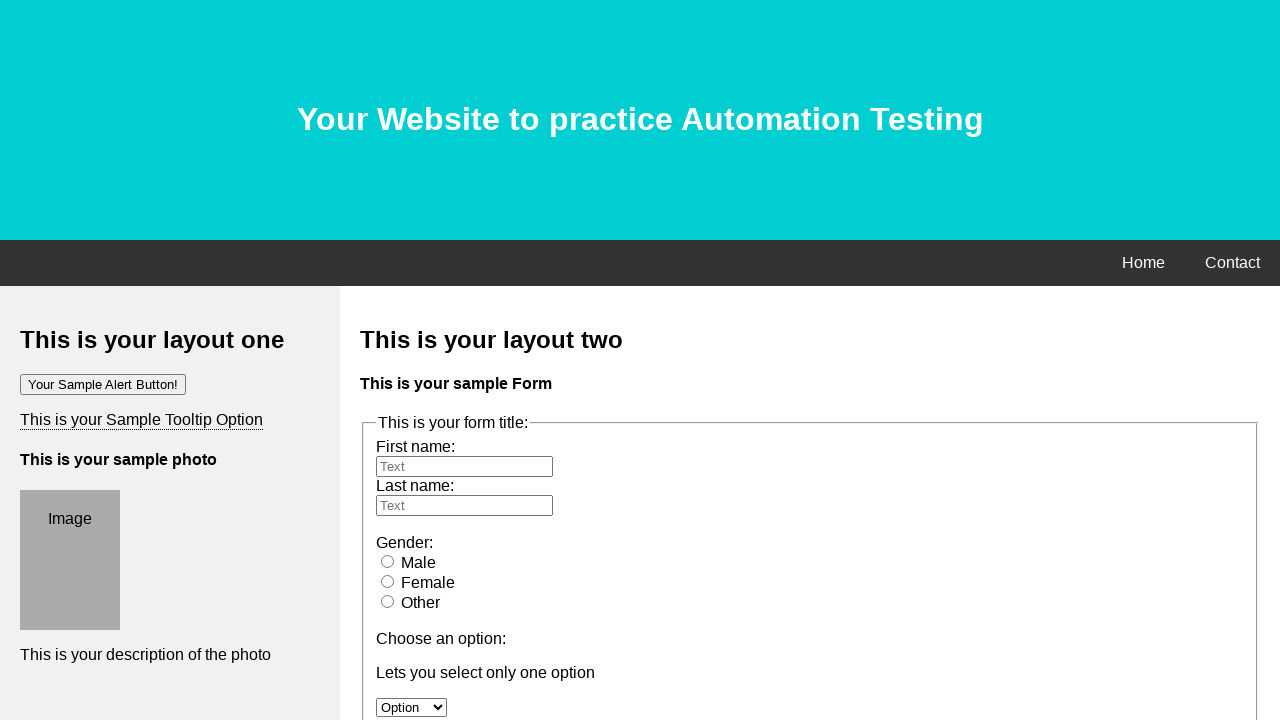

Retrieved and printed title of starting page (https://trytestingthis.netlify.app)
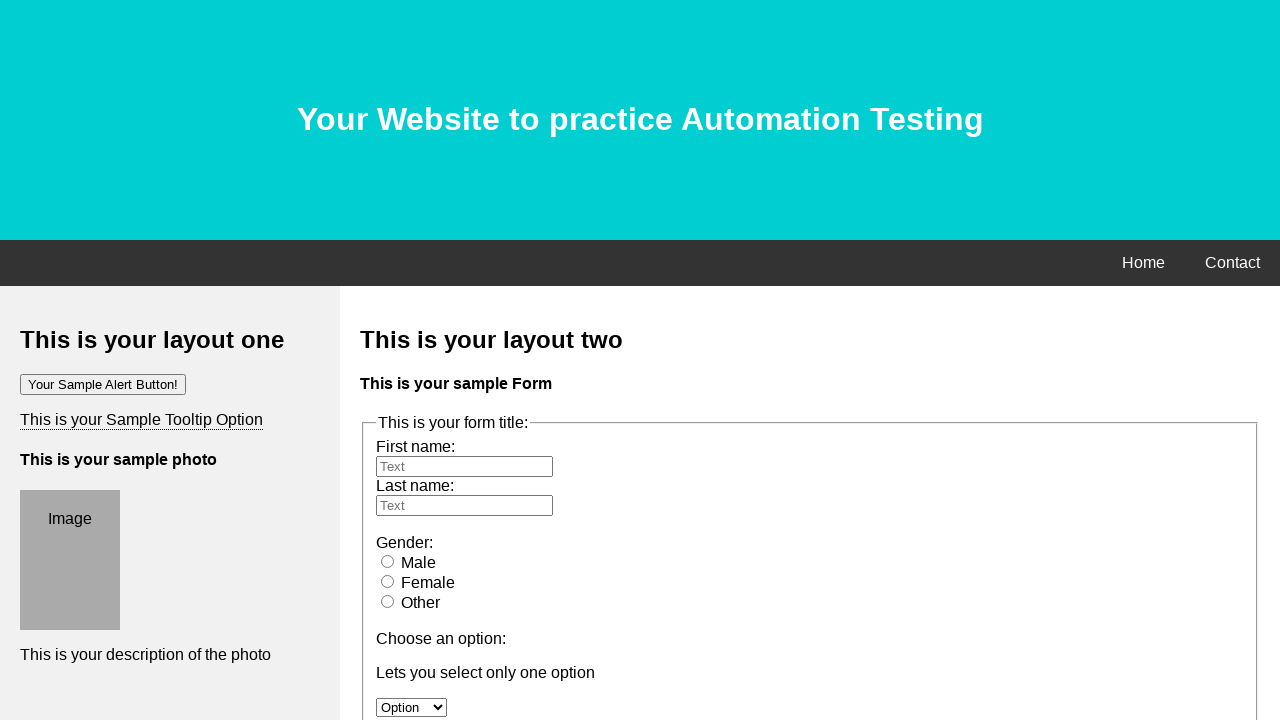

Navigated to second page (https://rahulshettyacademy.com/AutomationPractice/)
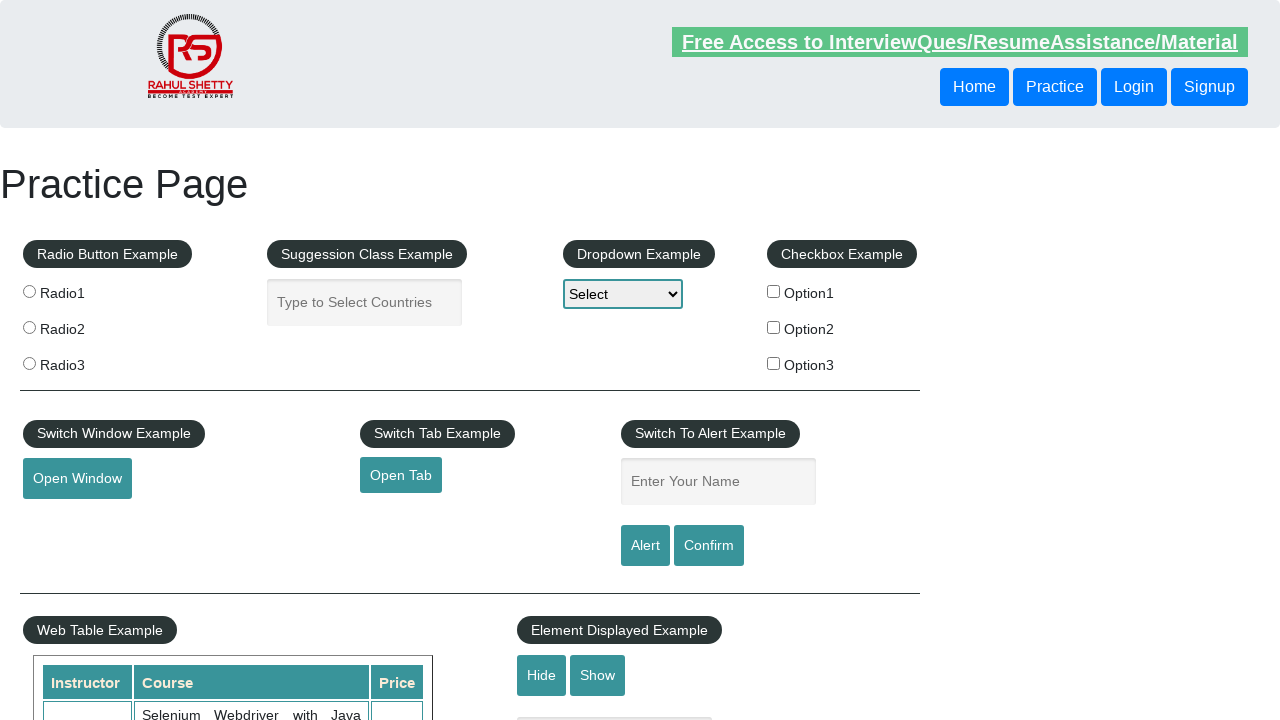

Retrieved and printed title of second page
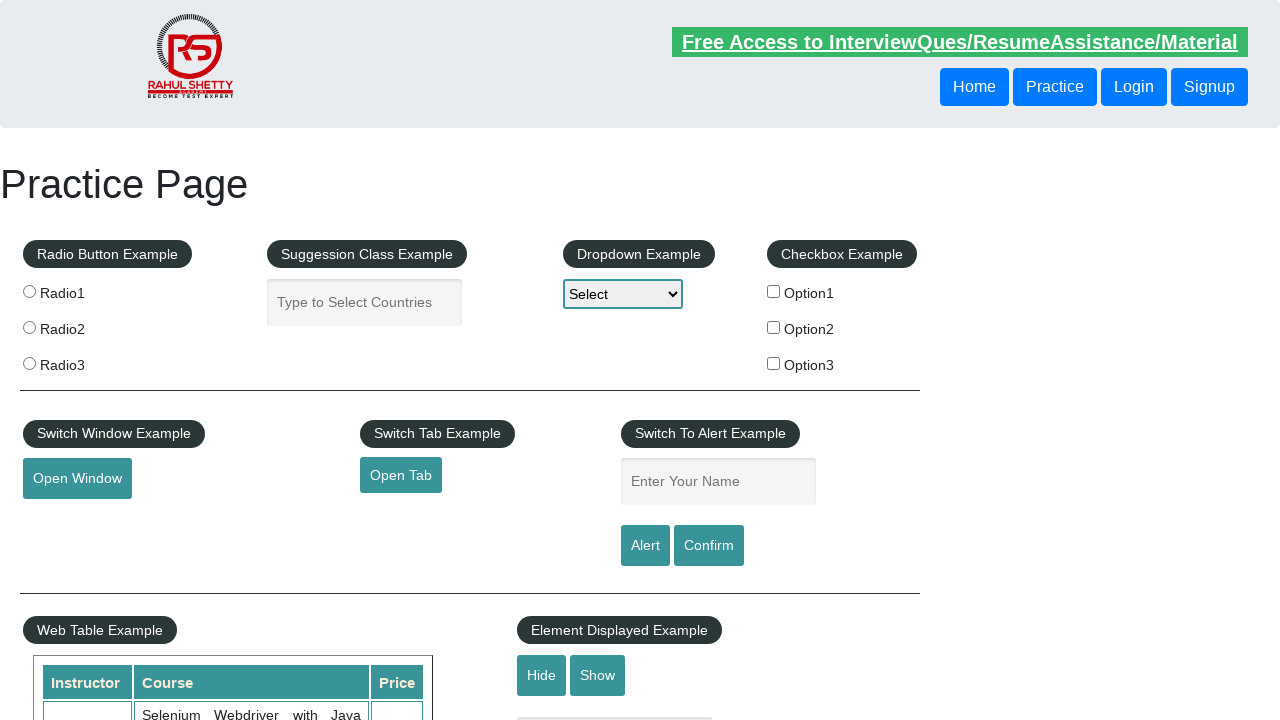

Navigated back to first page using browser back button
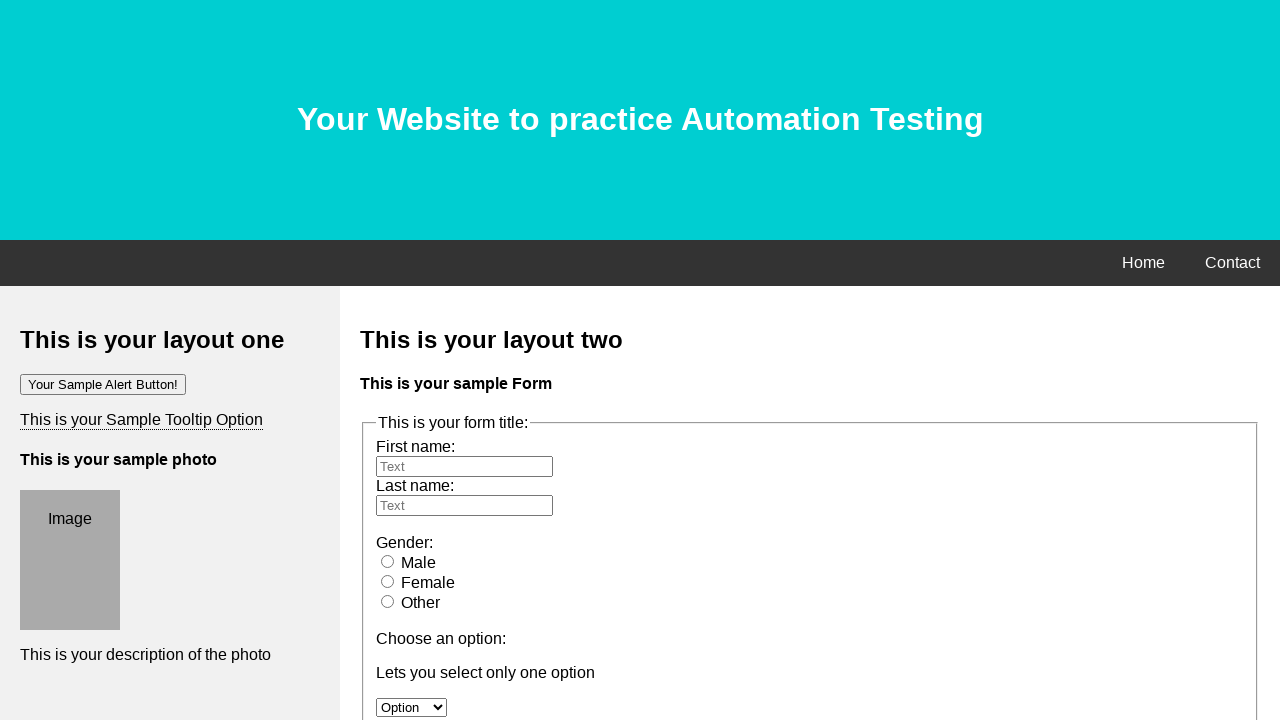

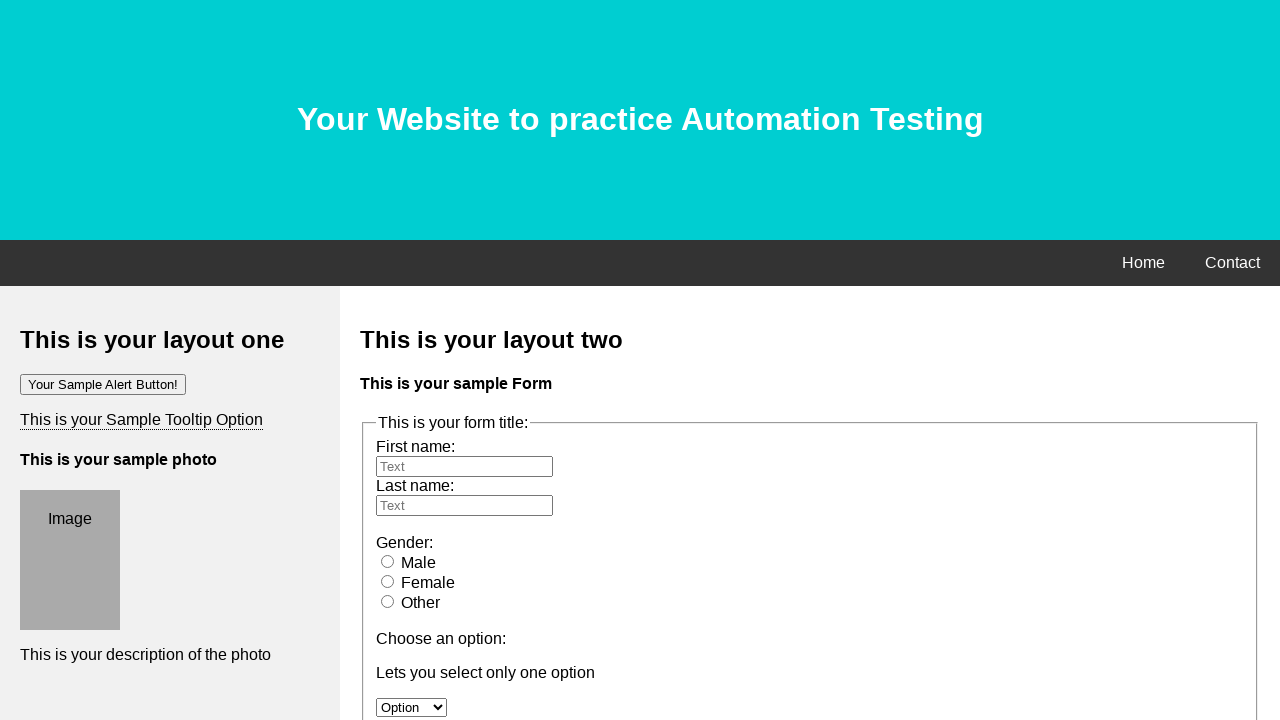